Tests window switching functionality by clicking a link to open a new window, extracting text from the new window, and using that text to fill a form field in the original window

Starting URL: https://rahulshettyacademy.com/loginpagePractise/

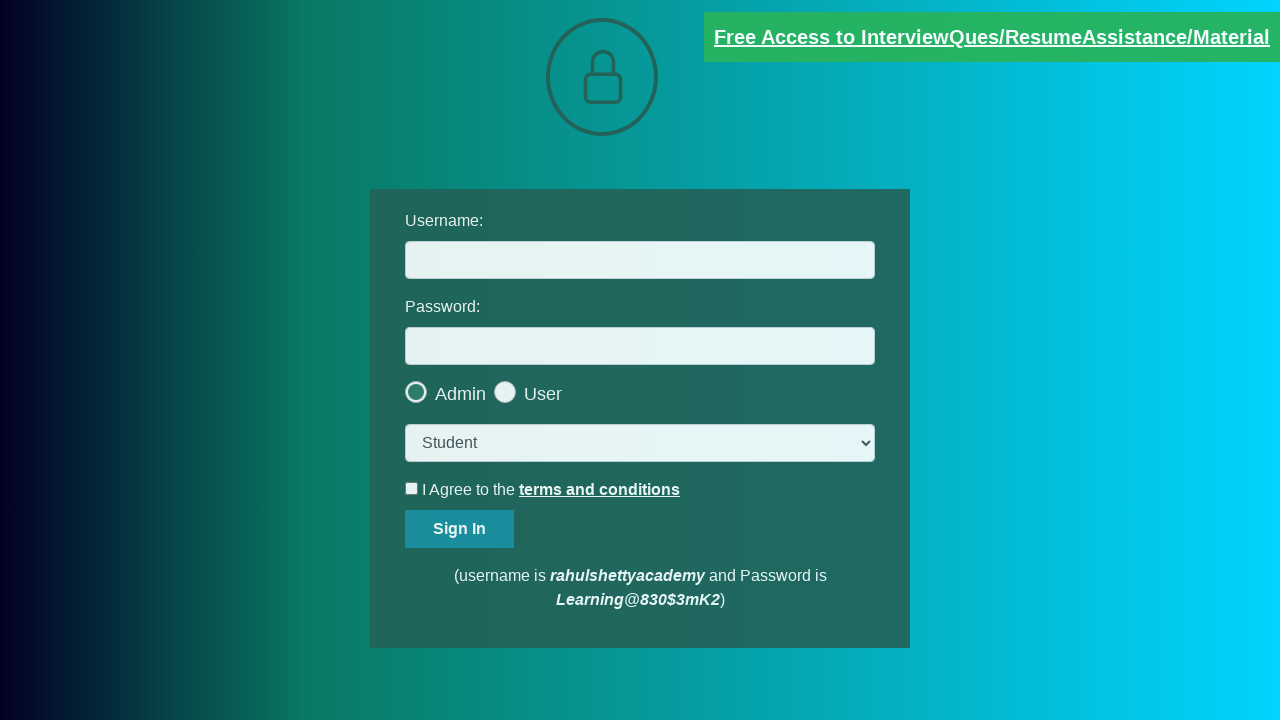

Clicked blinking text link to open new window at (992, 37) on a.blinkingText
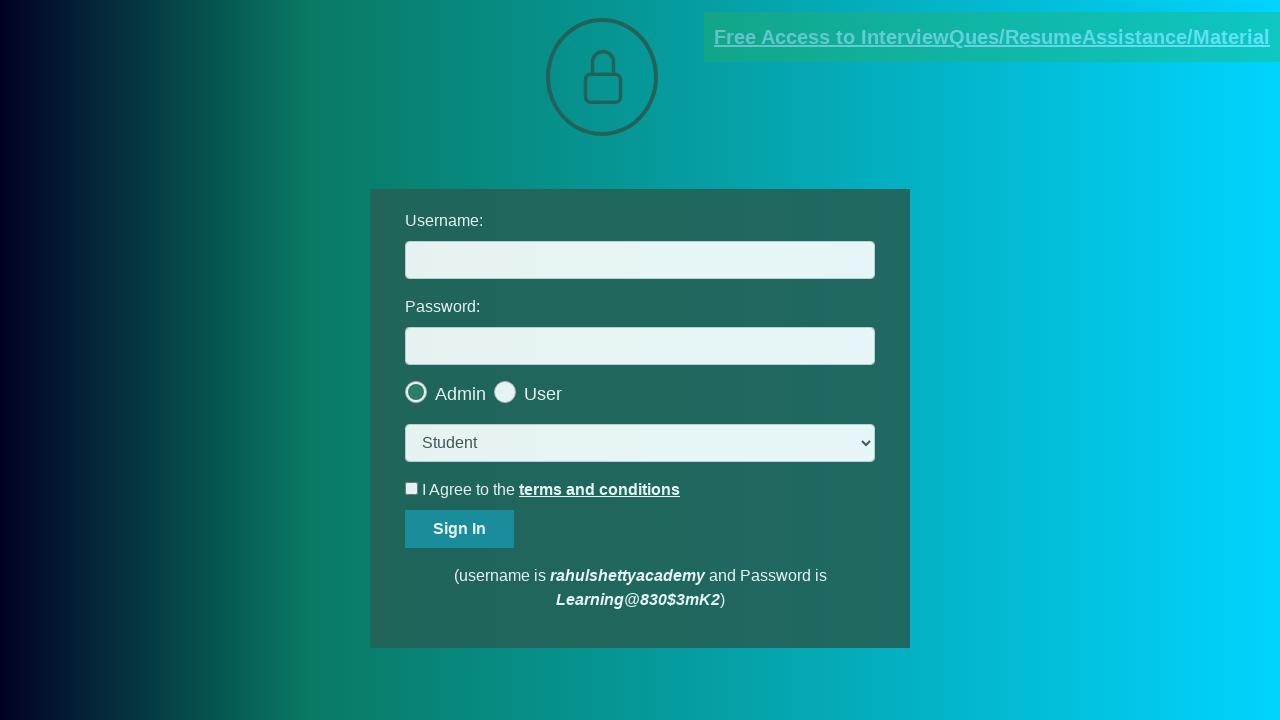

New window opened and page object acquired
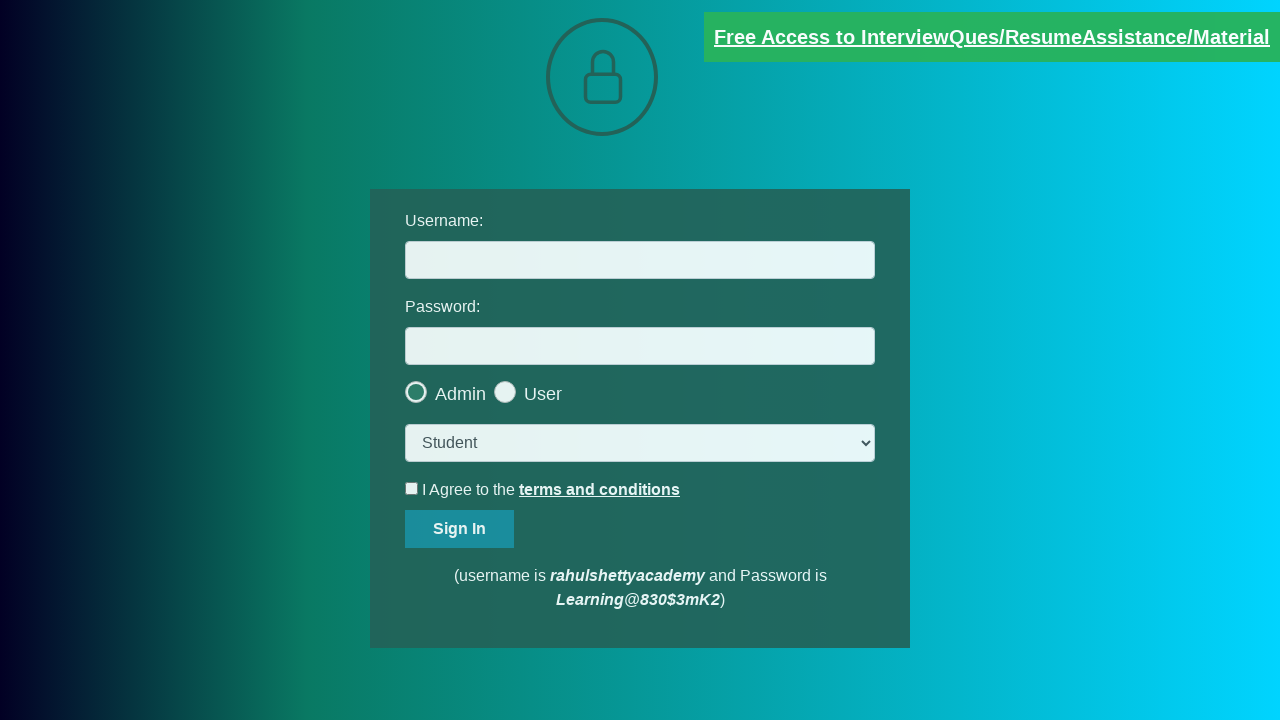

Located text element containing email in new window
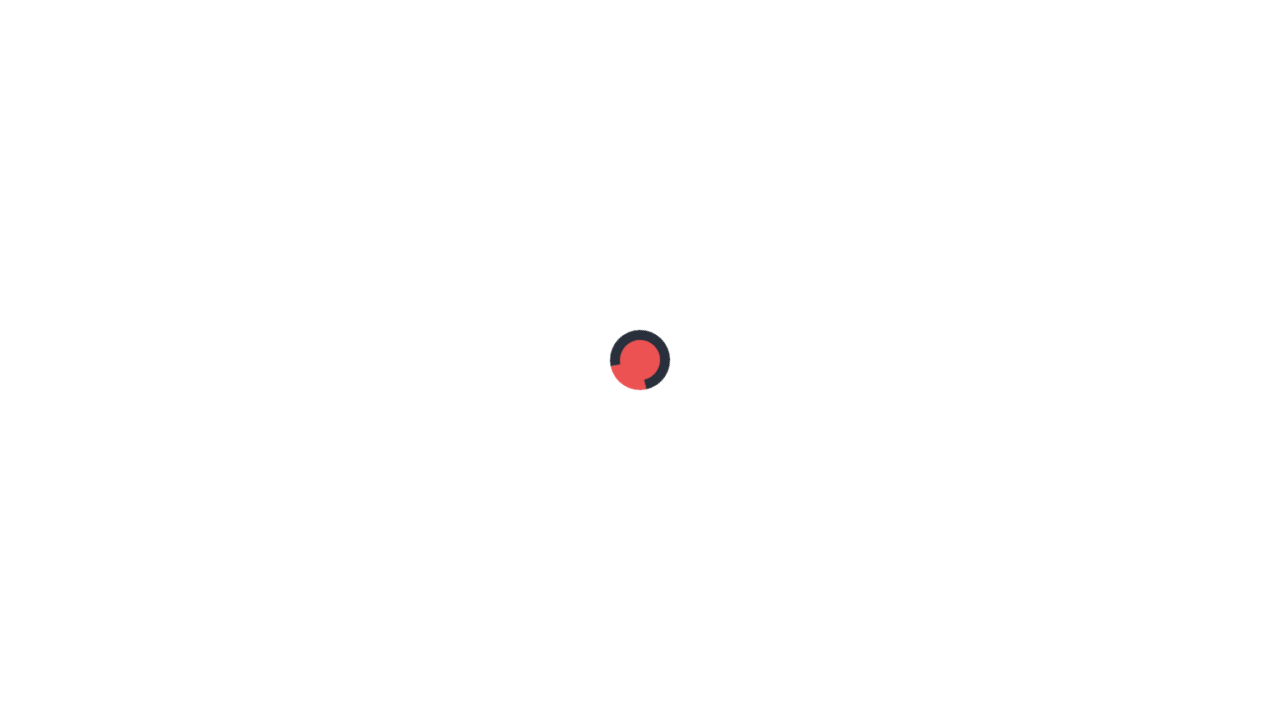

Extracted text content: Please email us at mentor@rahulshettyacademy.com with below template to receive response 
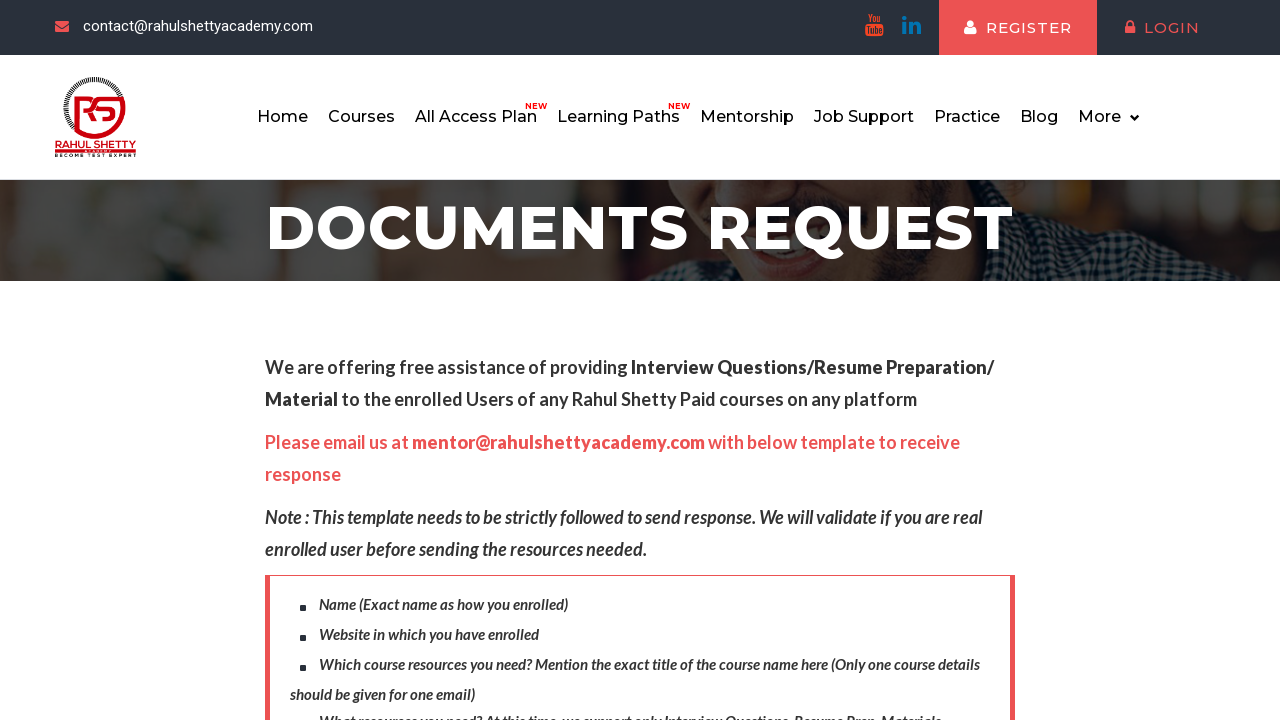

Parsed email address from text: mentor@rahulshettyacademy.com
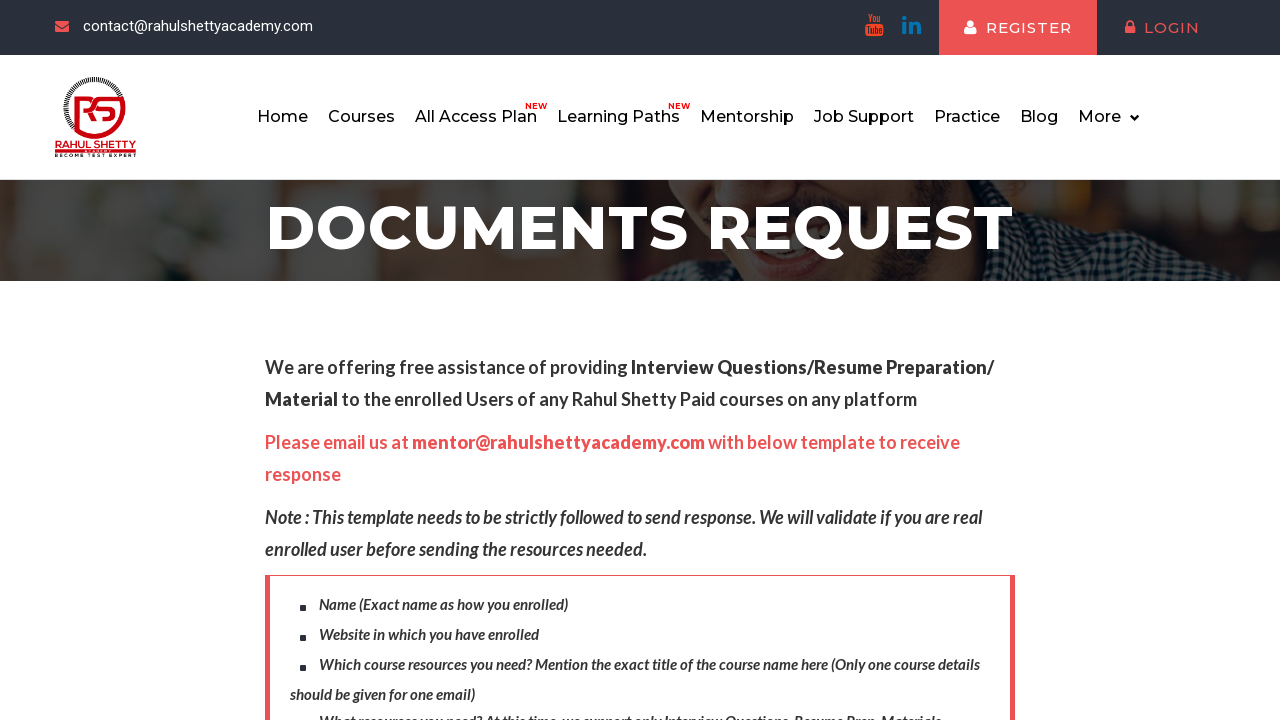

Filled username field with extracted email: mentor@rahulshettyacademy.com on #username
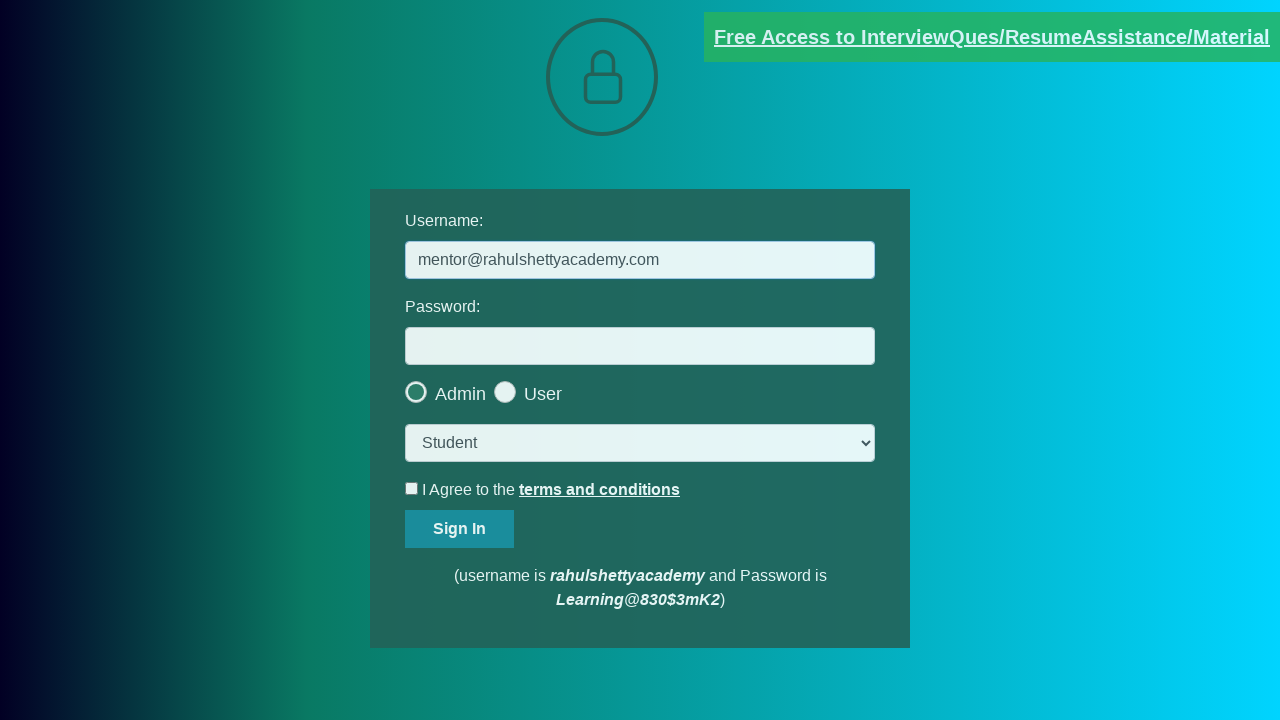

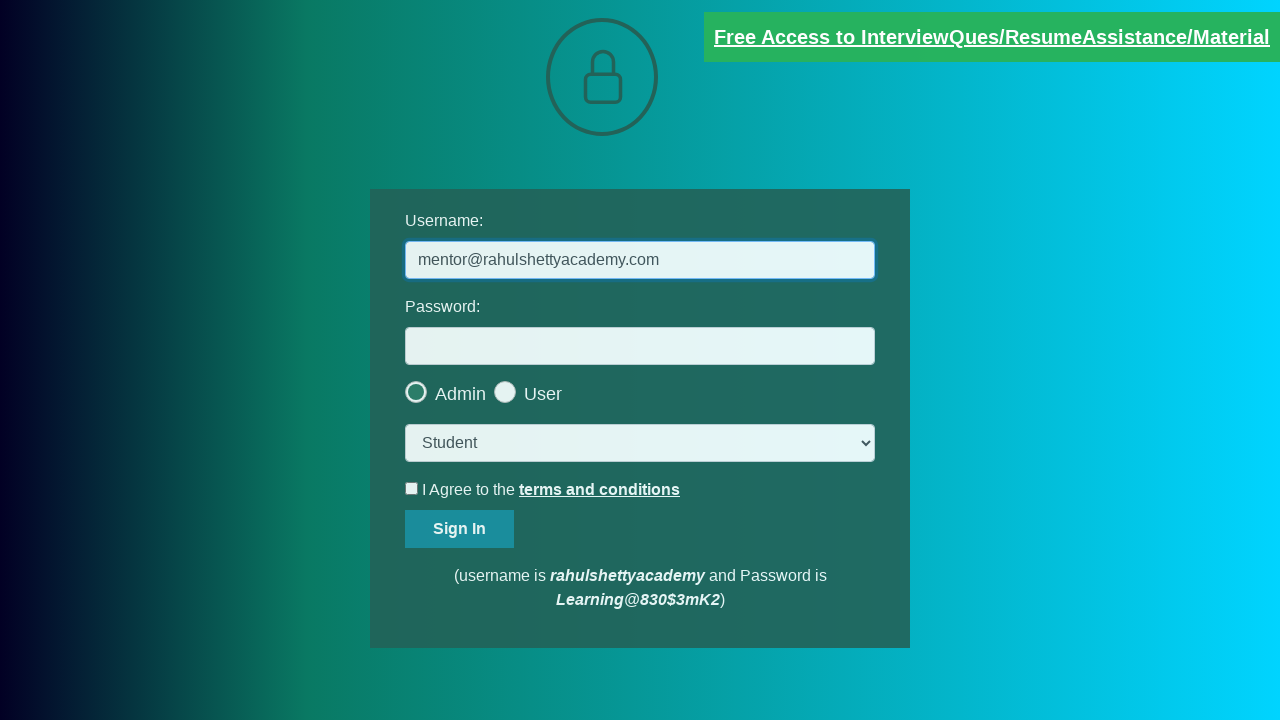